Navigates to CMS government portal and verifies the New User Registration button is enabled

Starting URL: https://portaldev.cms.gov/portal/

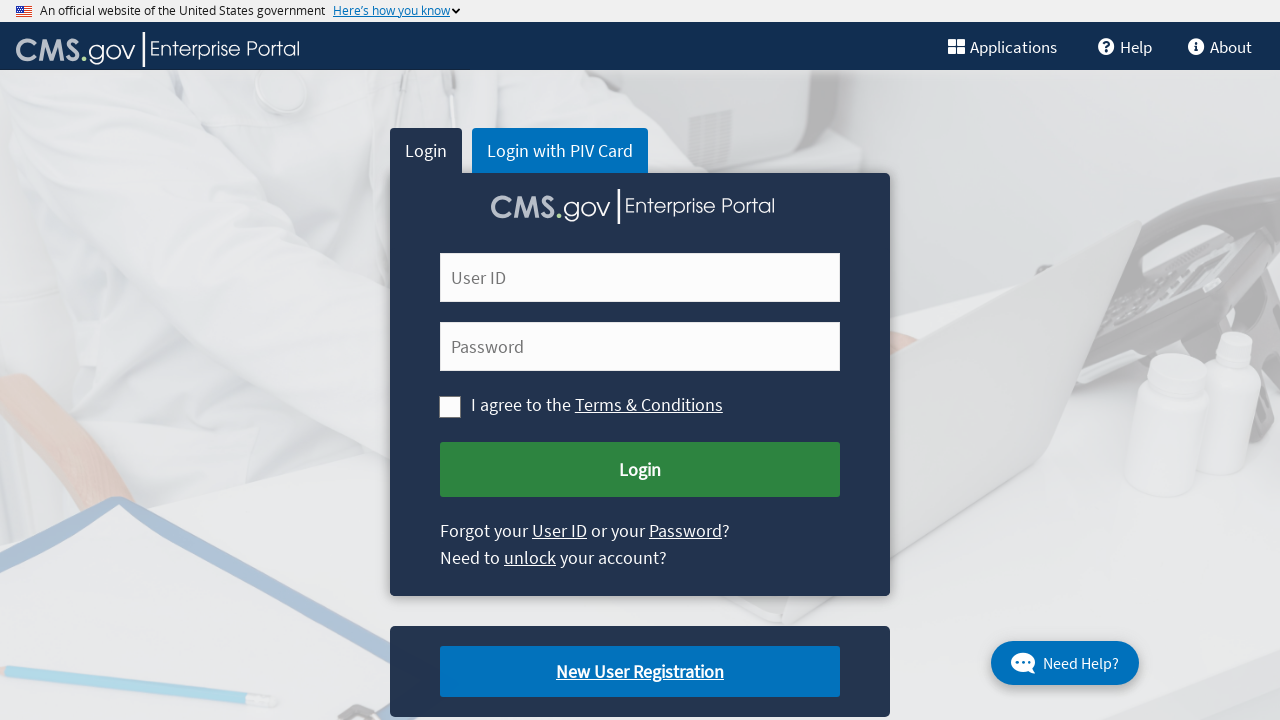

Navigated to CMS government portal at https://portaldev.cms.gov/portal/
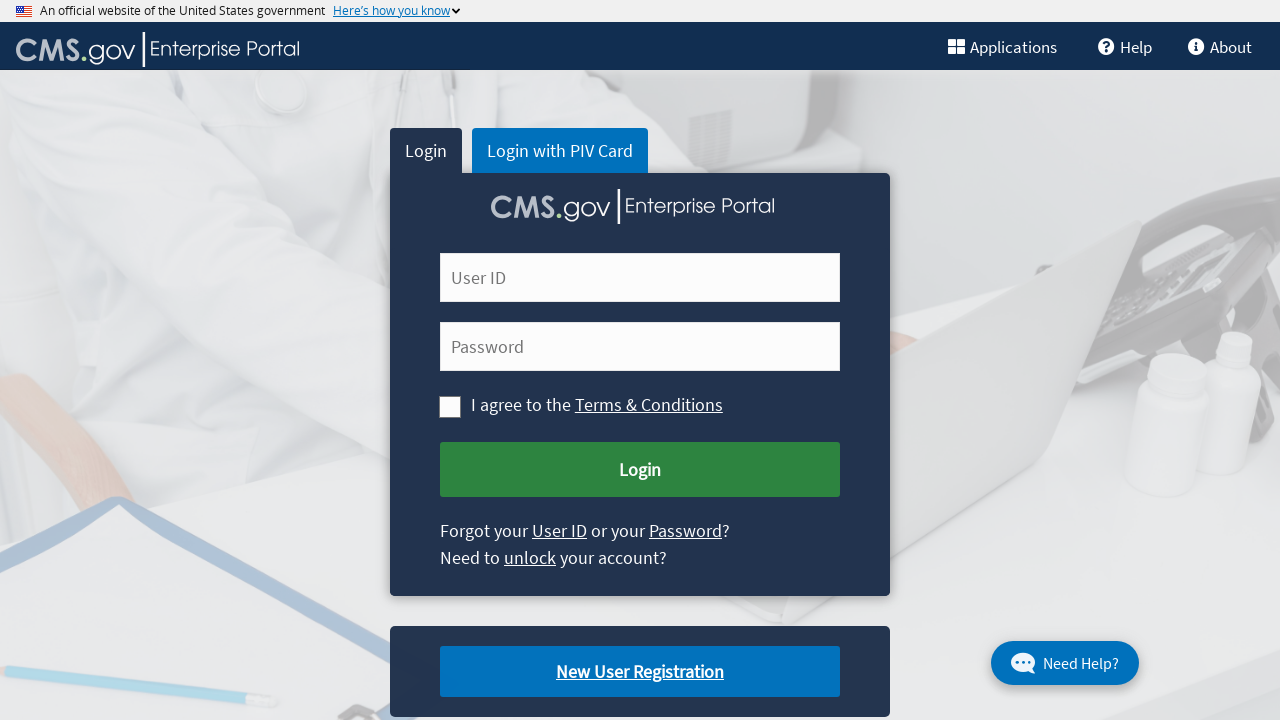

New User Registration button is visible
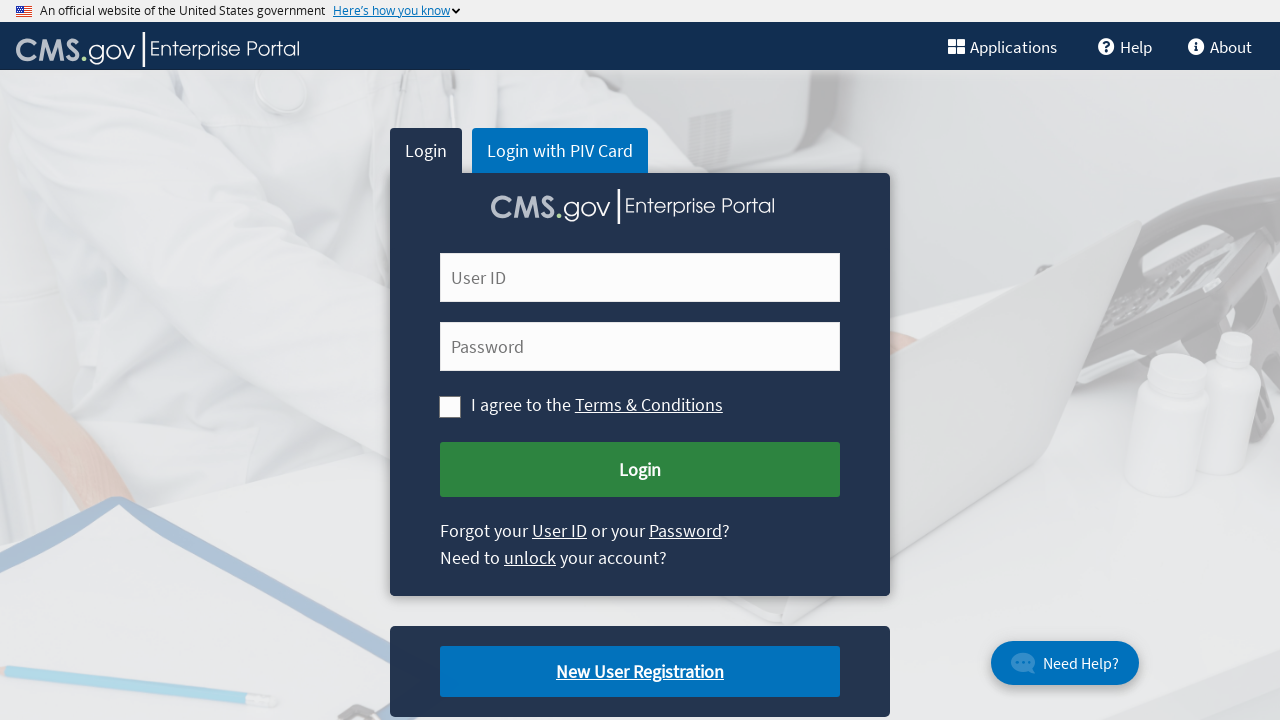

Verified New User Registration button is enabled: True
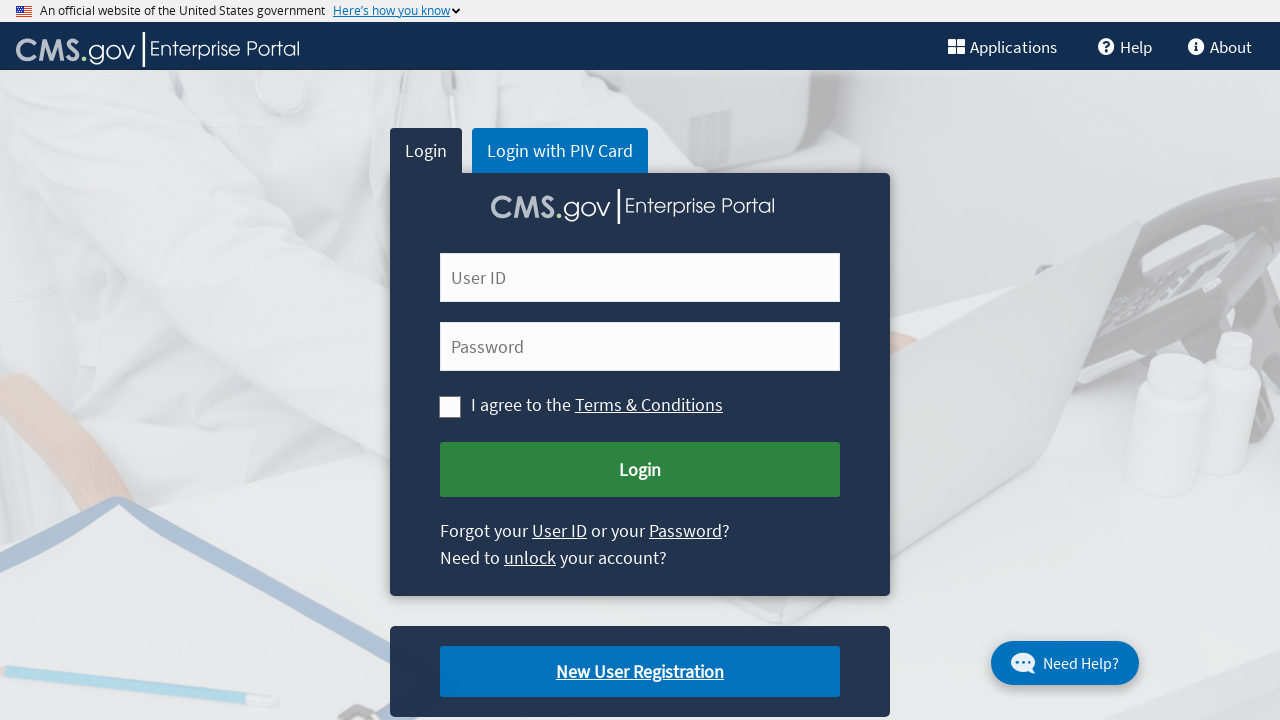

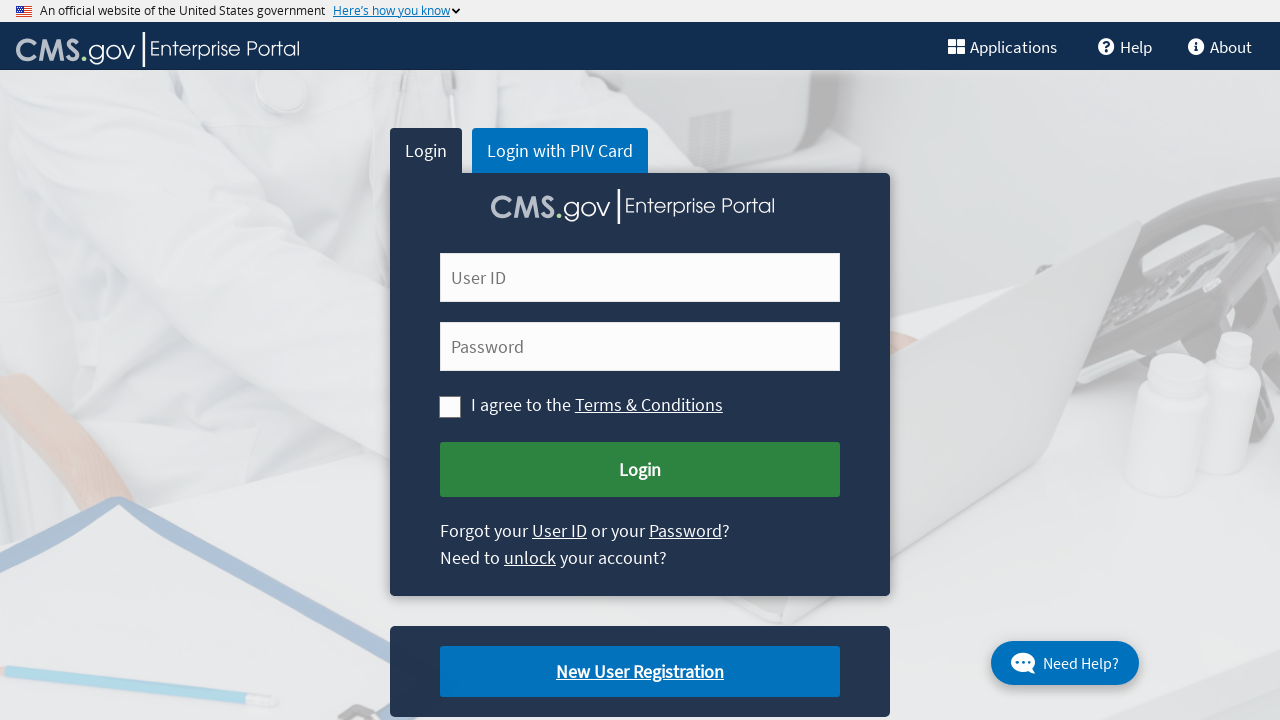